Tests navigation through multiple pages on the-internet.herokuapp.com, including A/B Testing, Add/Remove Elements functionality (adding and removing an element), and Basic Auth pages with back navigation between them.

Starting URL: https://the-internet.herokuapp.com

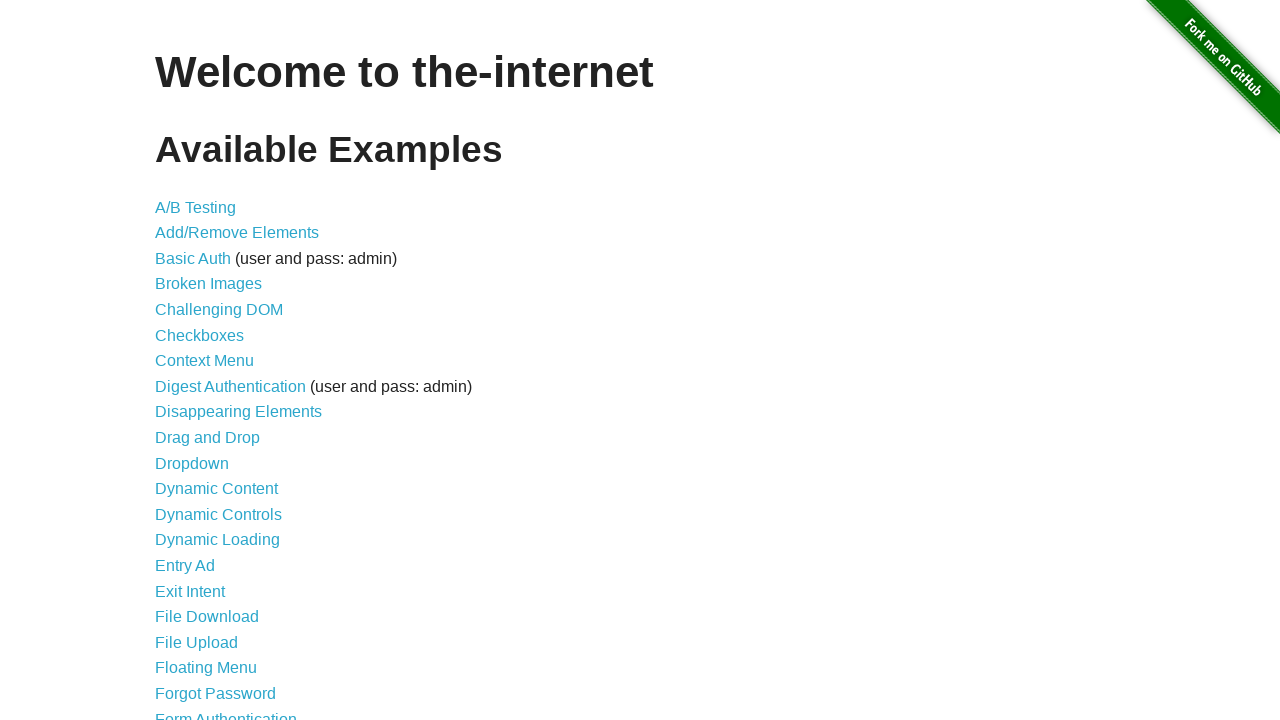

Clicked on A/B Testing link at (196, 207) on text=A/B Testing
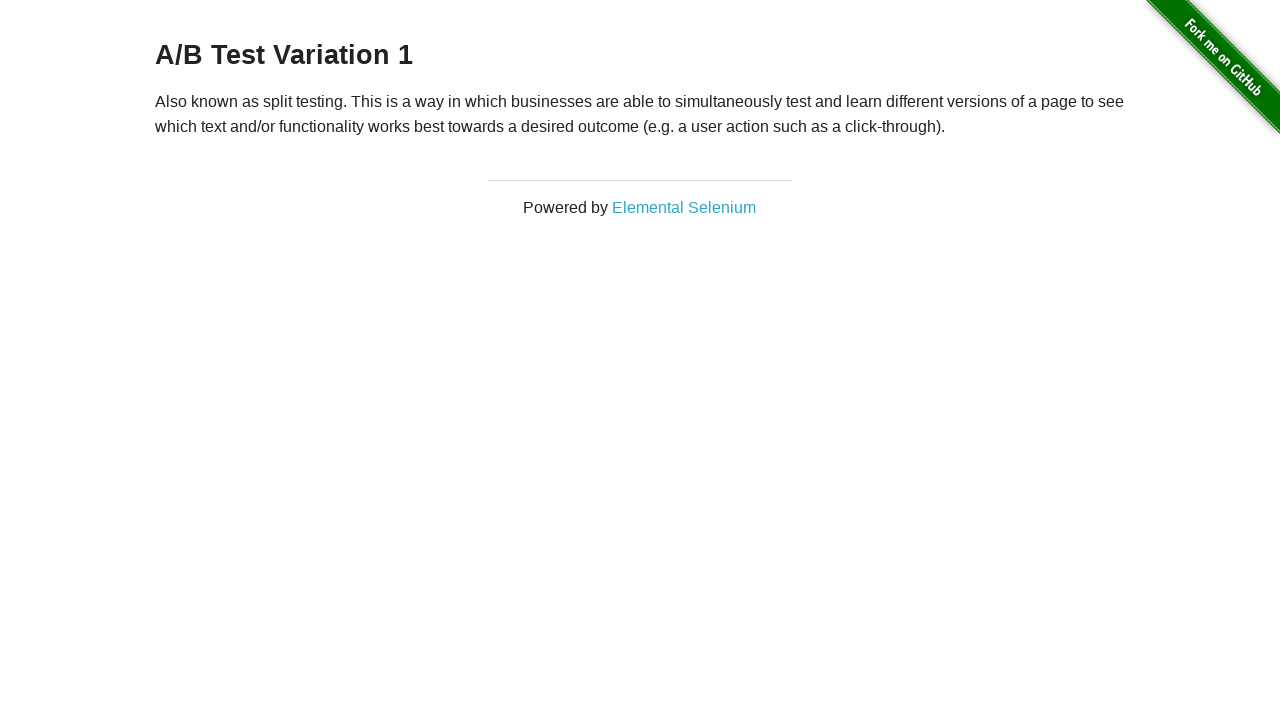

Navigated back to home page from A/B Testing
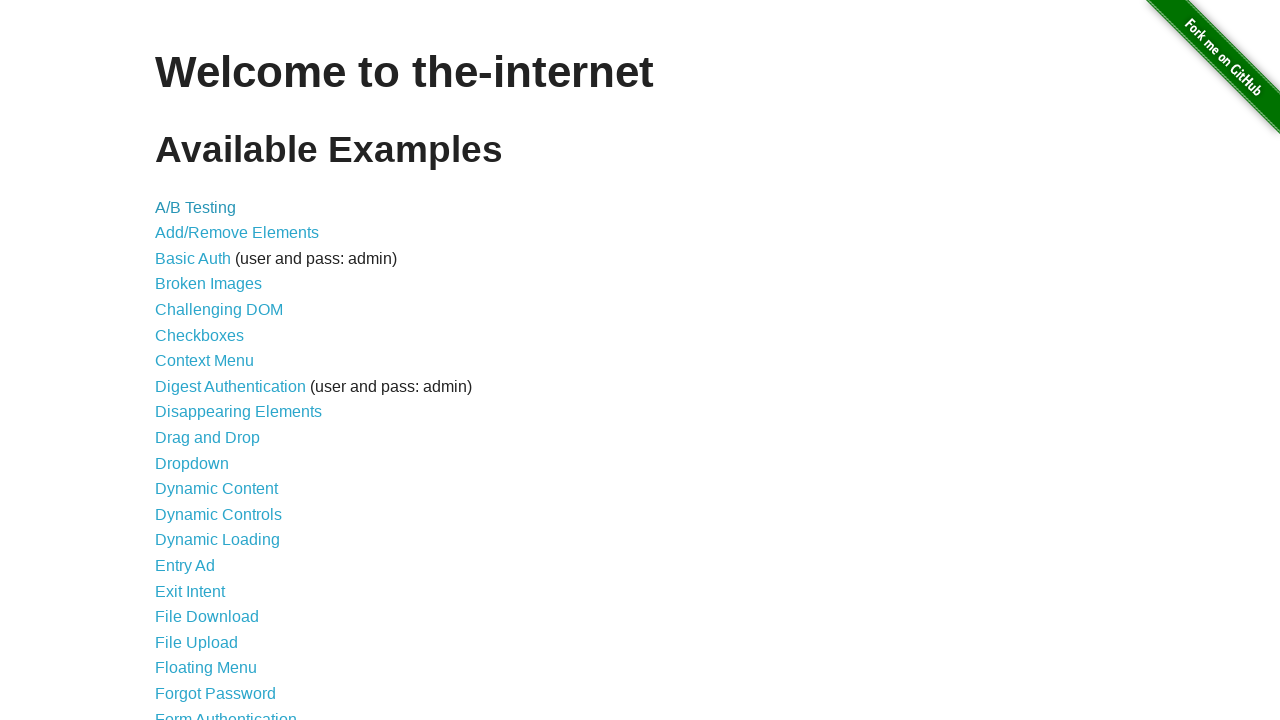

Clicked on Add/Remove Elements link at (237, 233) on text=Add/Remove Elements
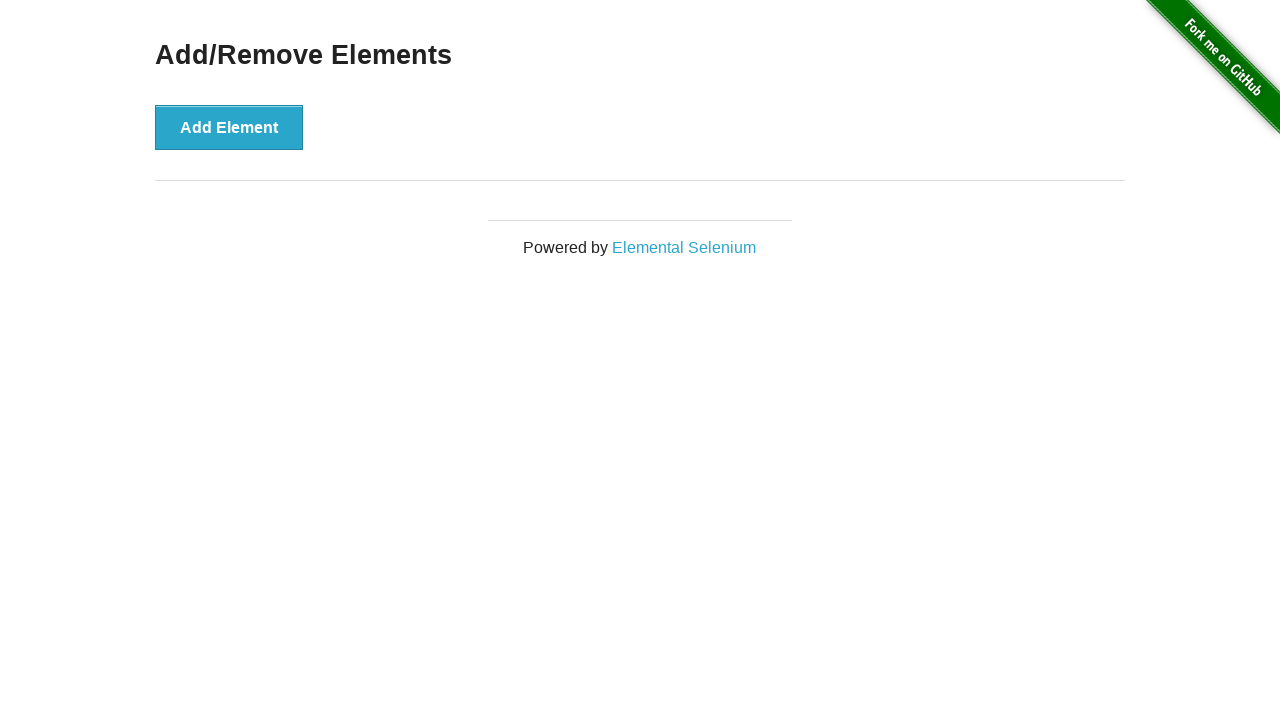

Clicked Add Element button at (229, 127) on button[onclick='addElement()']
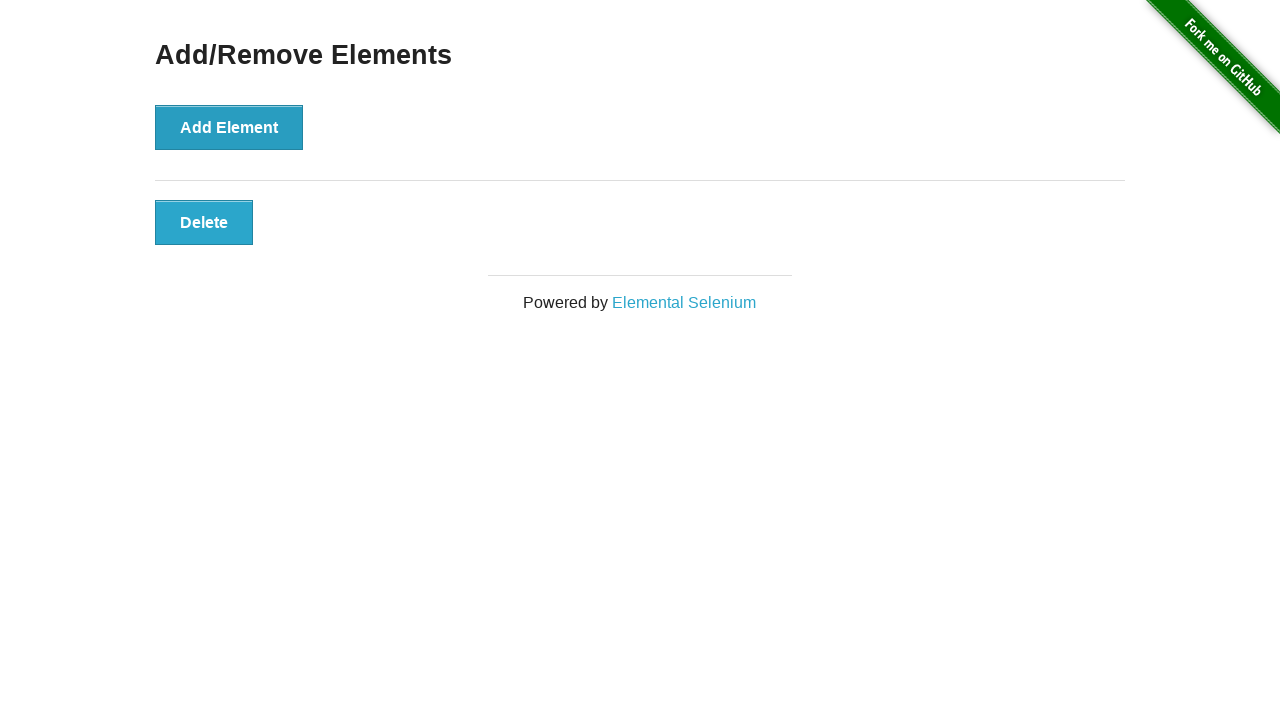

Clicked Delete button to remove the added element at (204, 222) on button[onclick='deleteElement()']
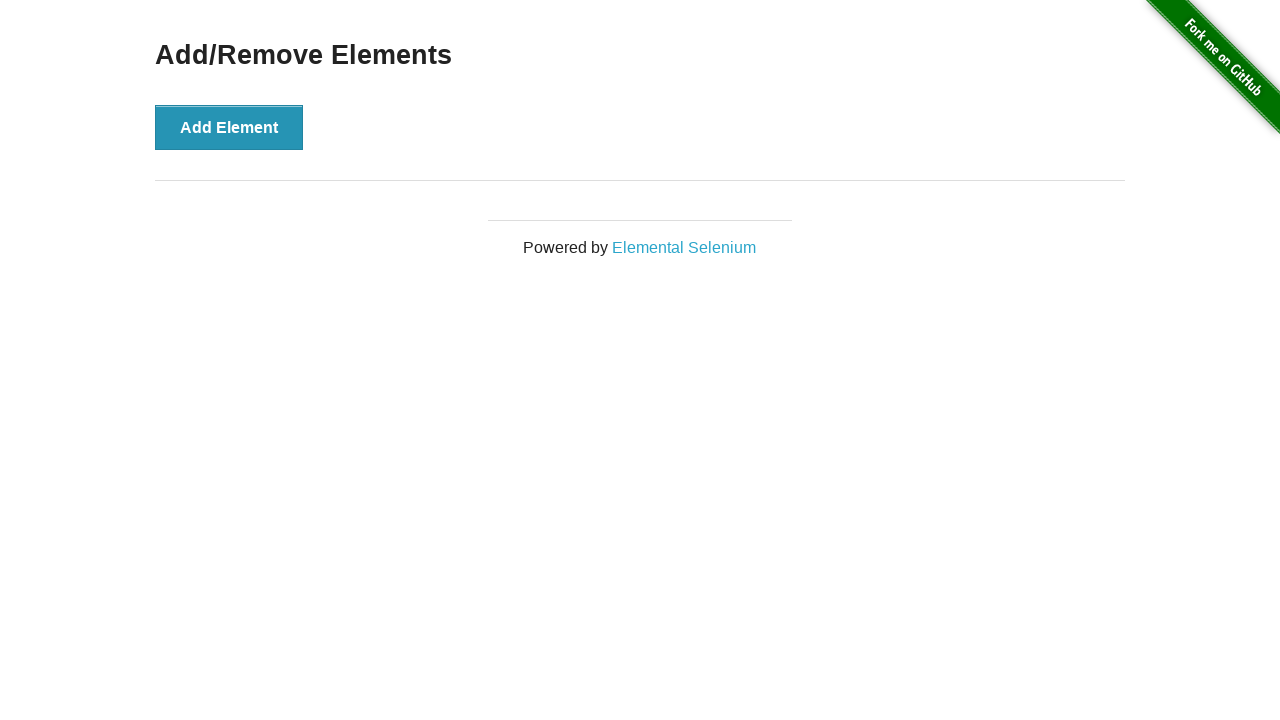

Navigated back to home page from Add/Remove Elements
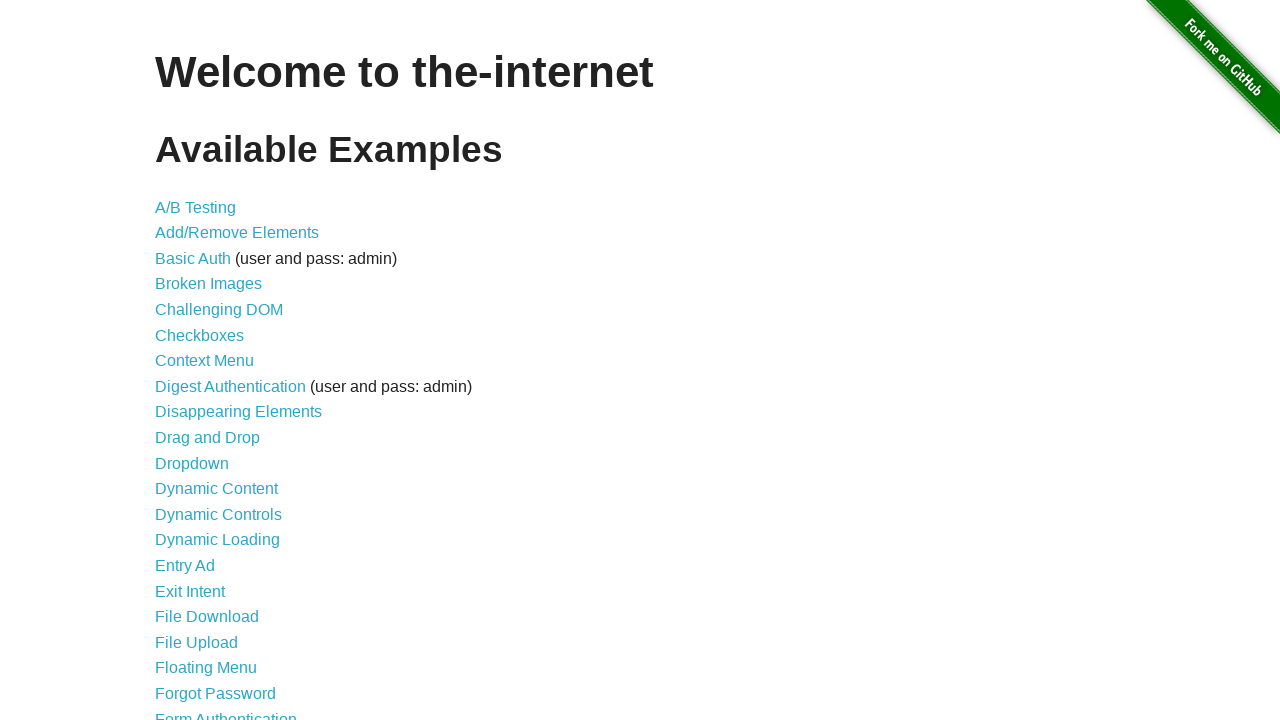

Clicked on Basic Auth link at (193, 258) on text=Basic Auth
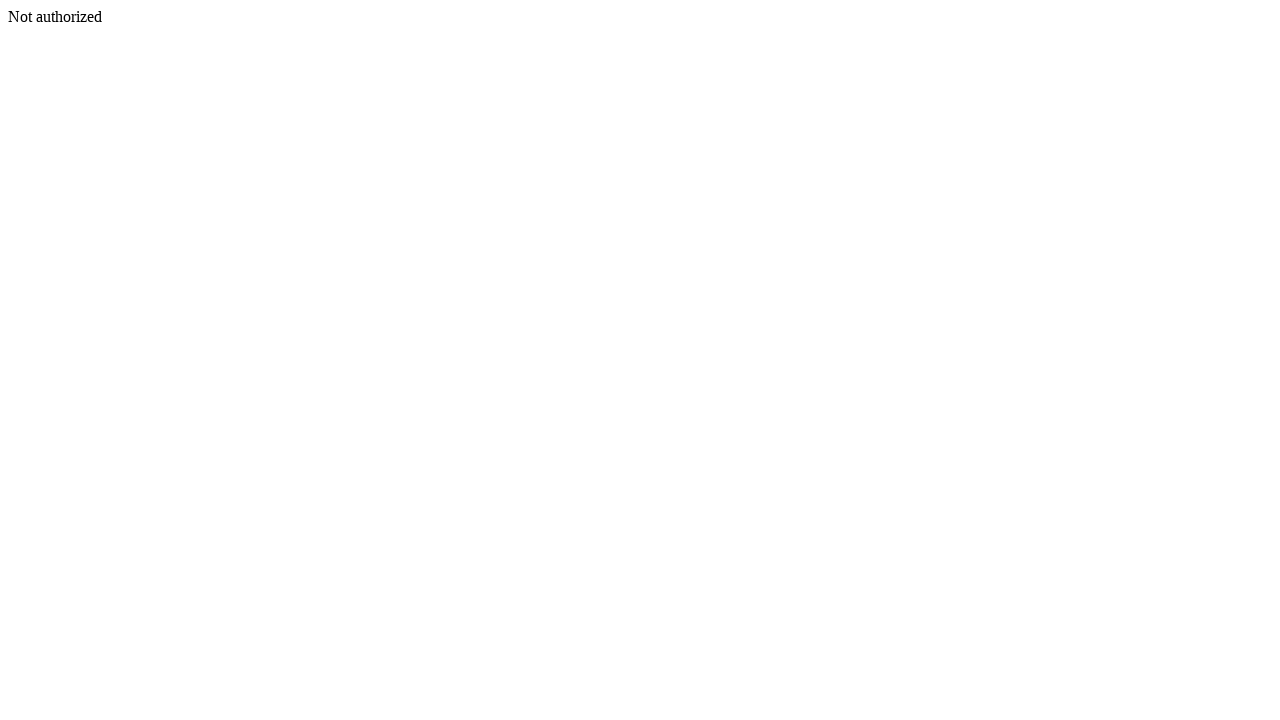

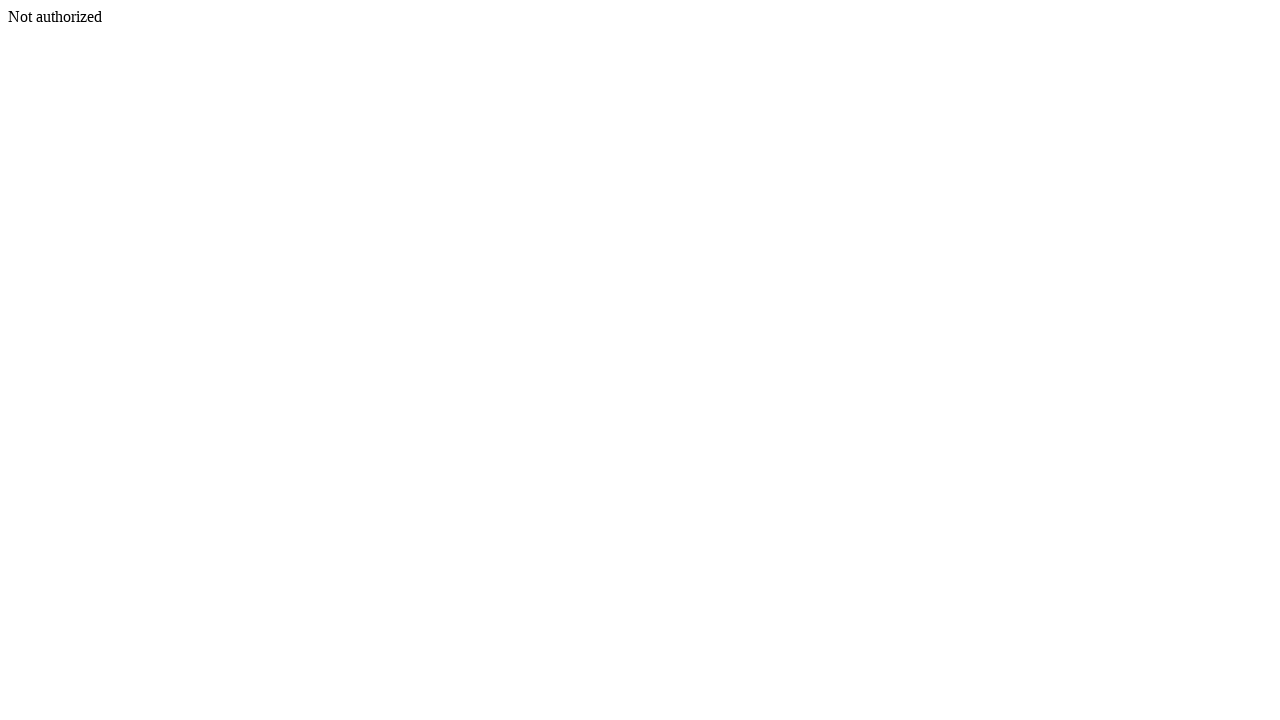